Tests right-click context menu functionality by performing a context click on a designated element

Starting URL: https://swisnl.github.io/jQuery-contextMenu/demo.html

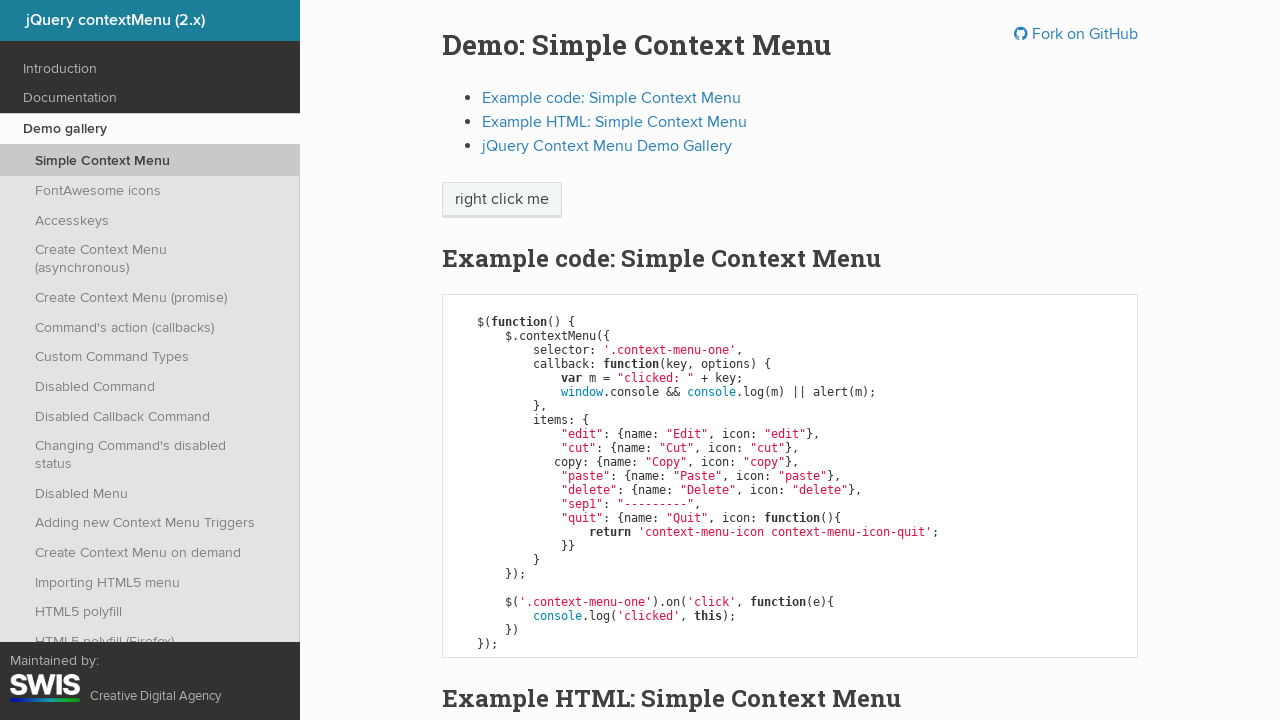

Right-clicked on 'right click me' element to trigger context menu at (502, 200) on //*[text()='right click me']
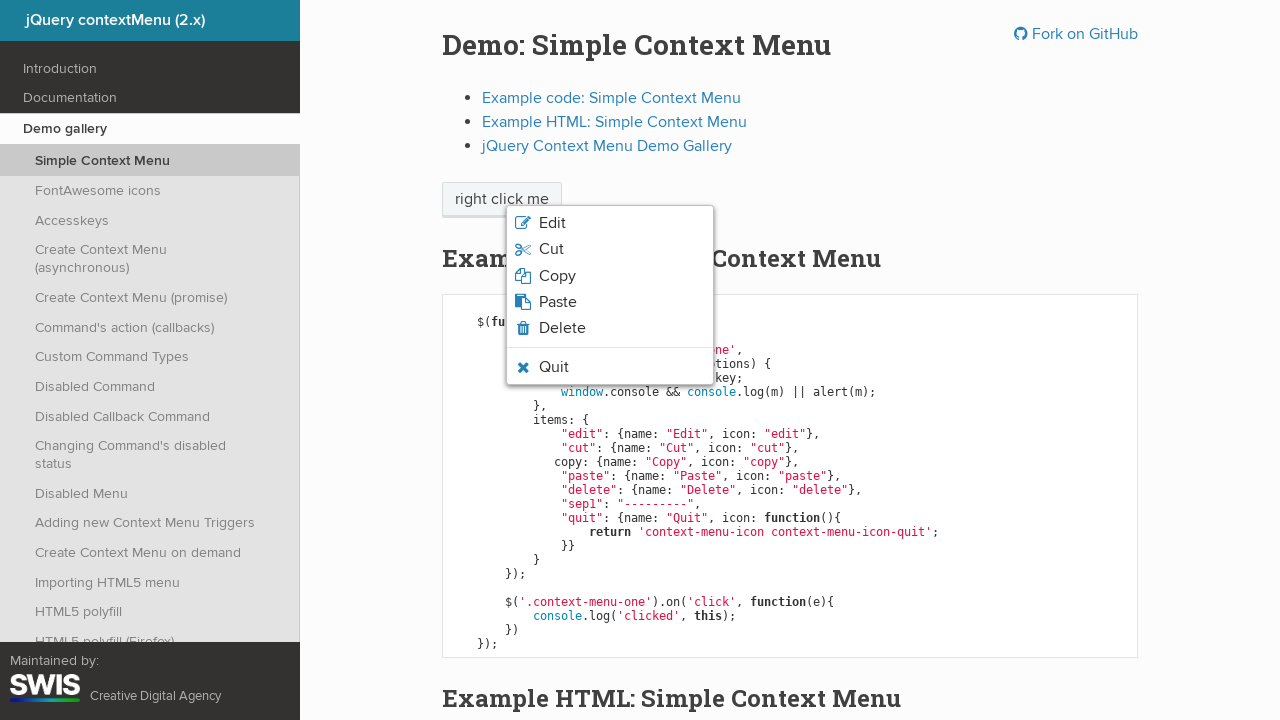

Context menu appeared and is now visible
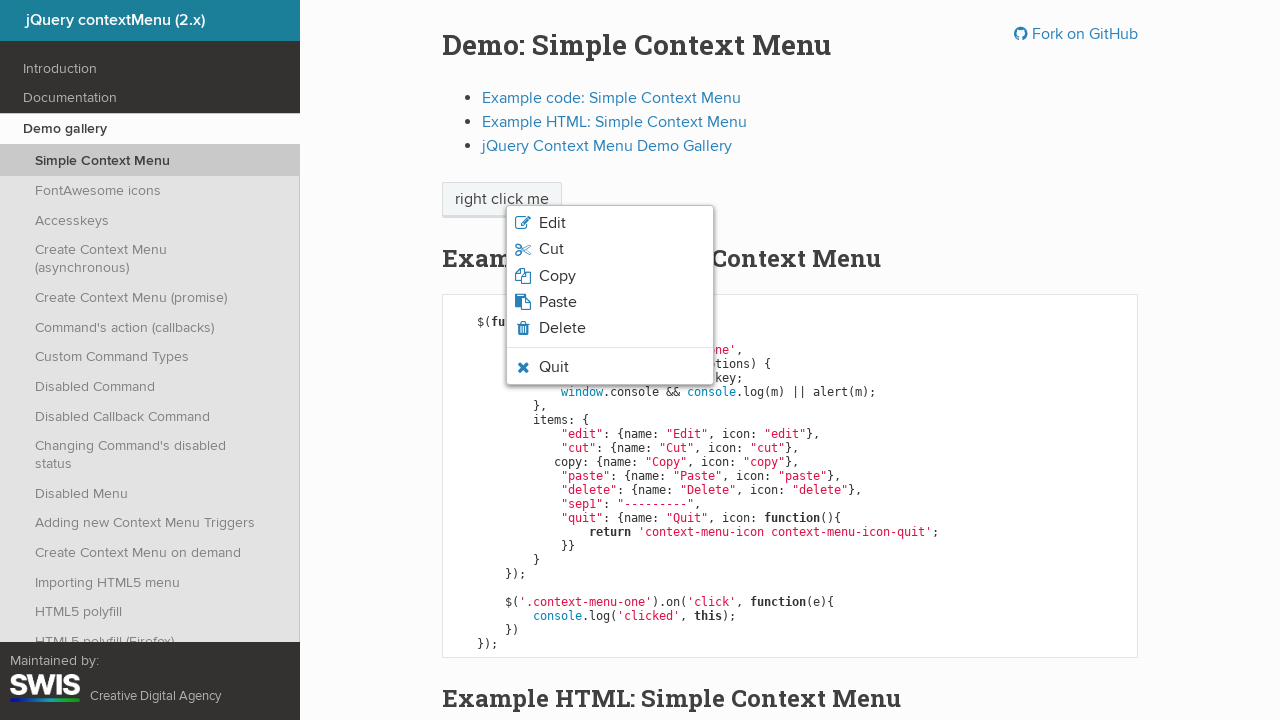

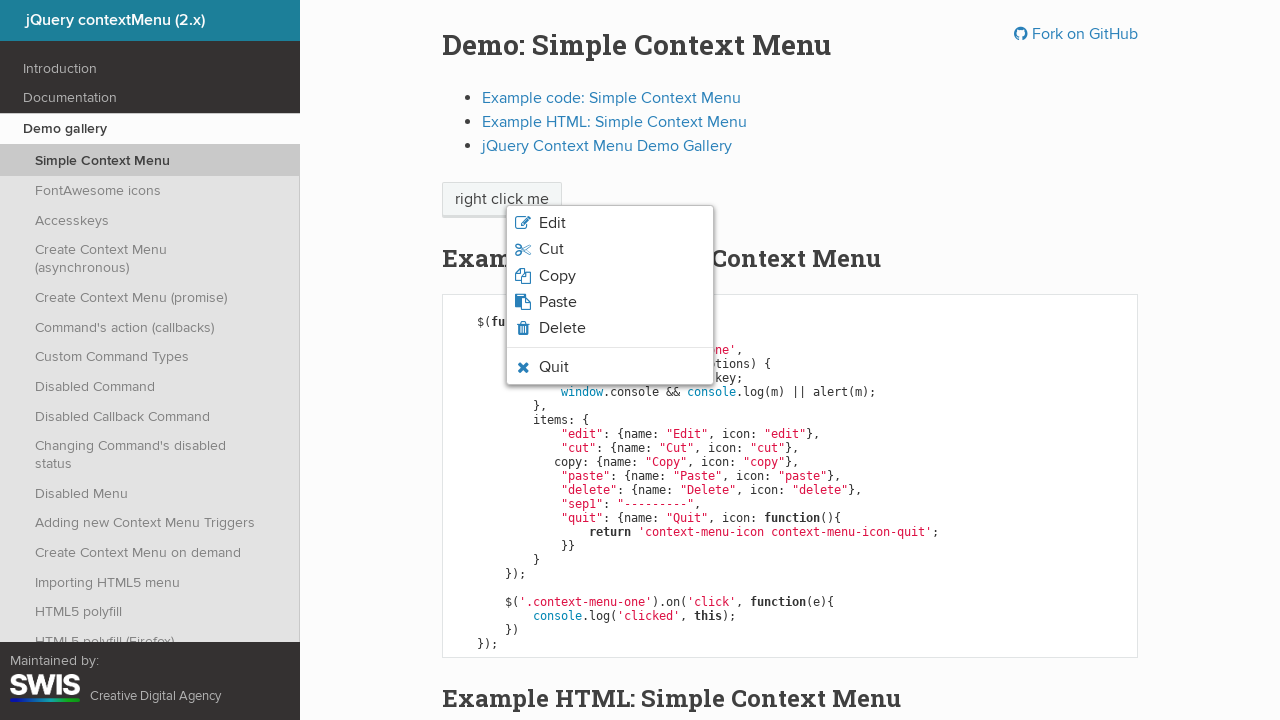